Tests browser window handling functionality by hovering over a menu, clicking to open new windows, and switching between multiple browser windows/tabs.

Starting URL: https://demo.automationtesting.in/Register.html

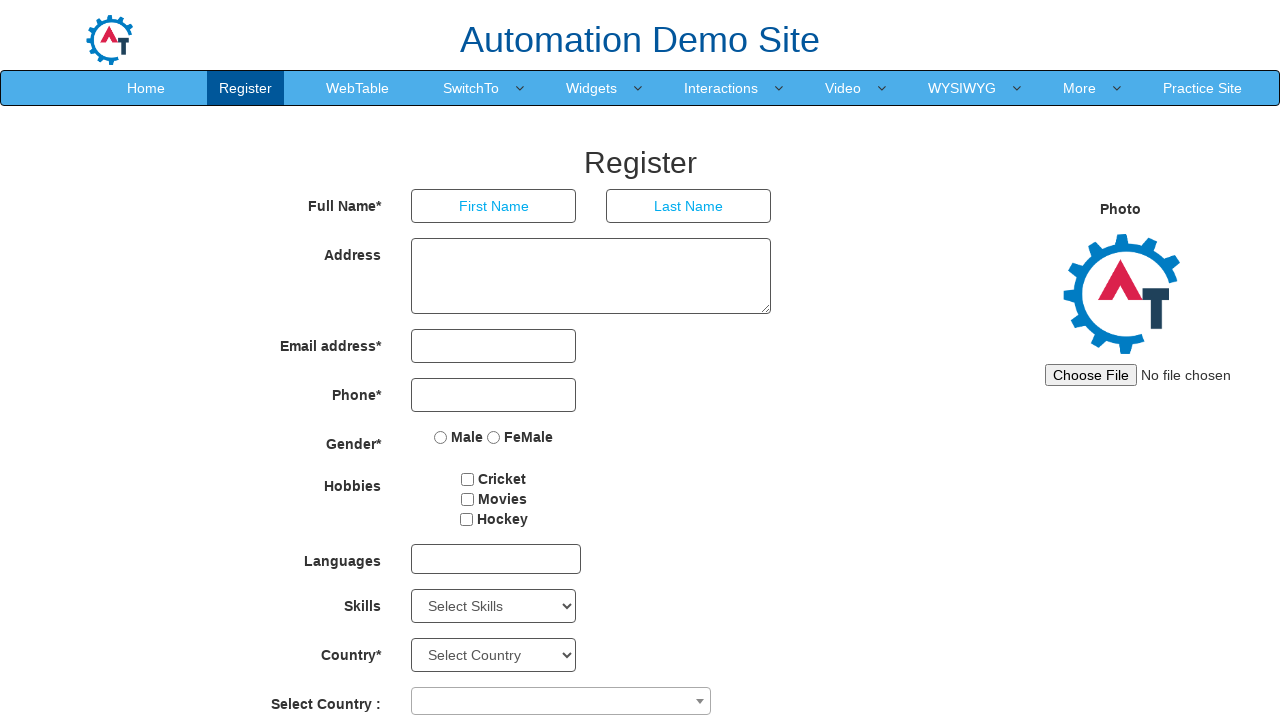

Set viewport to 1920x1080
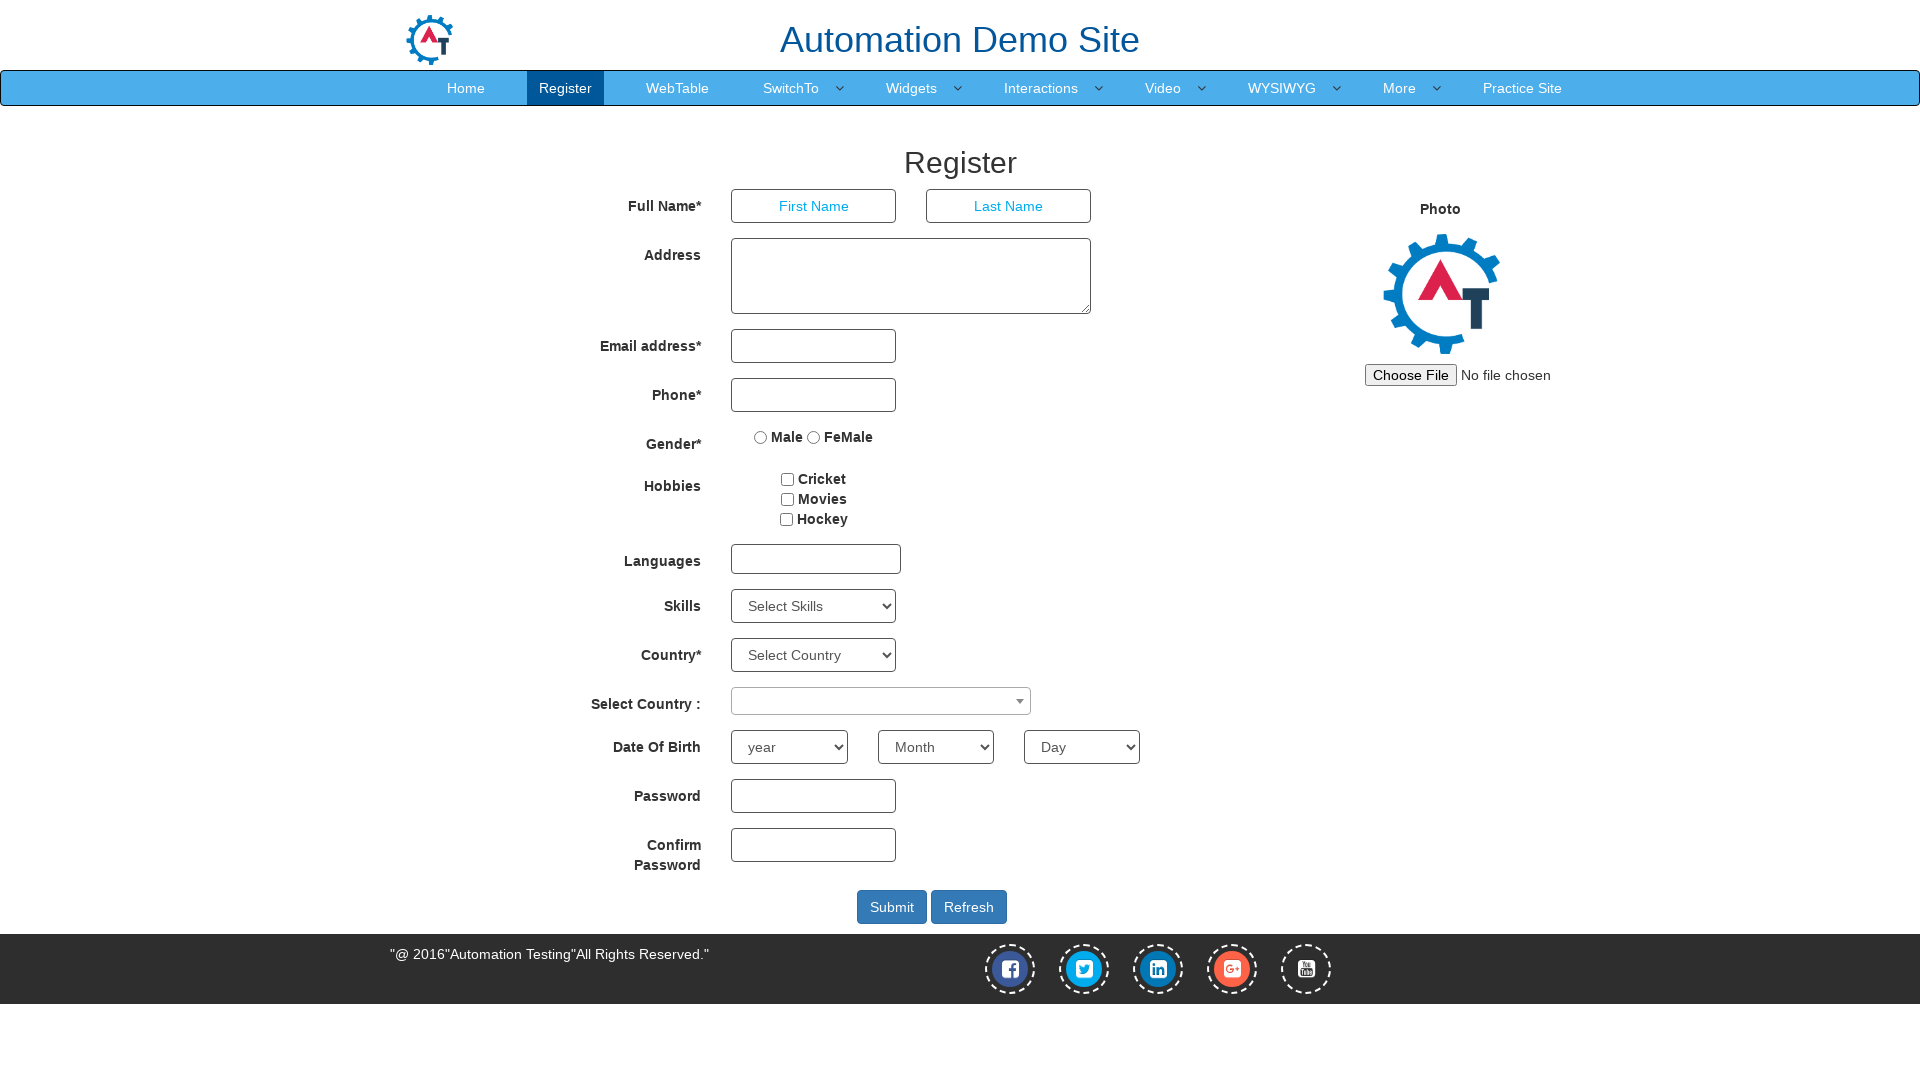

Hovered over 'SwitchTo' menu item at (791, 88) on xpath=//a[text()='SwitchTo']
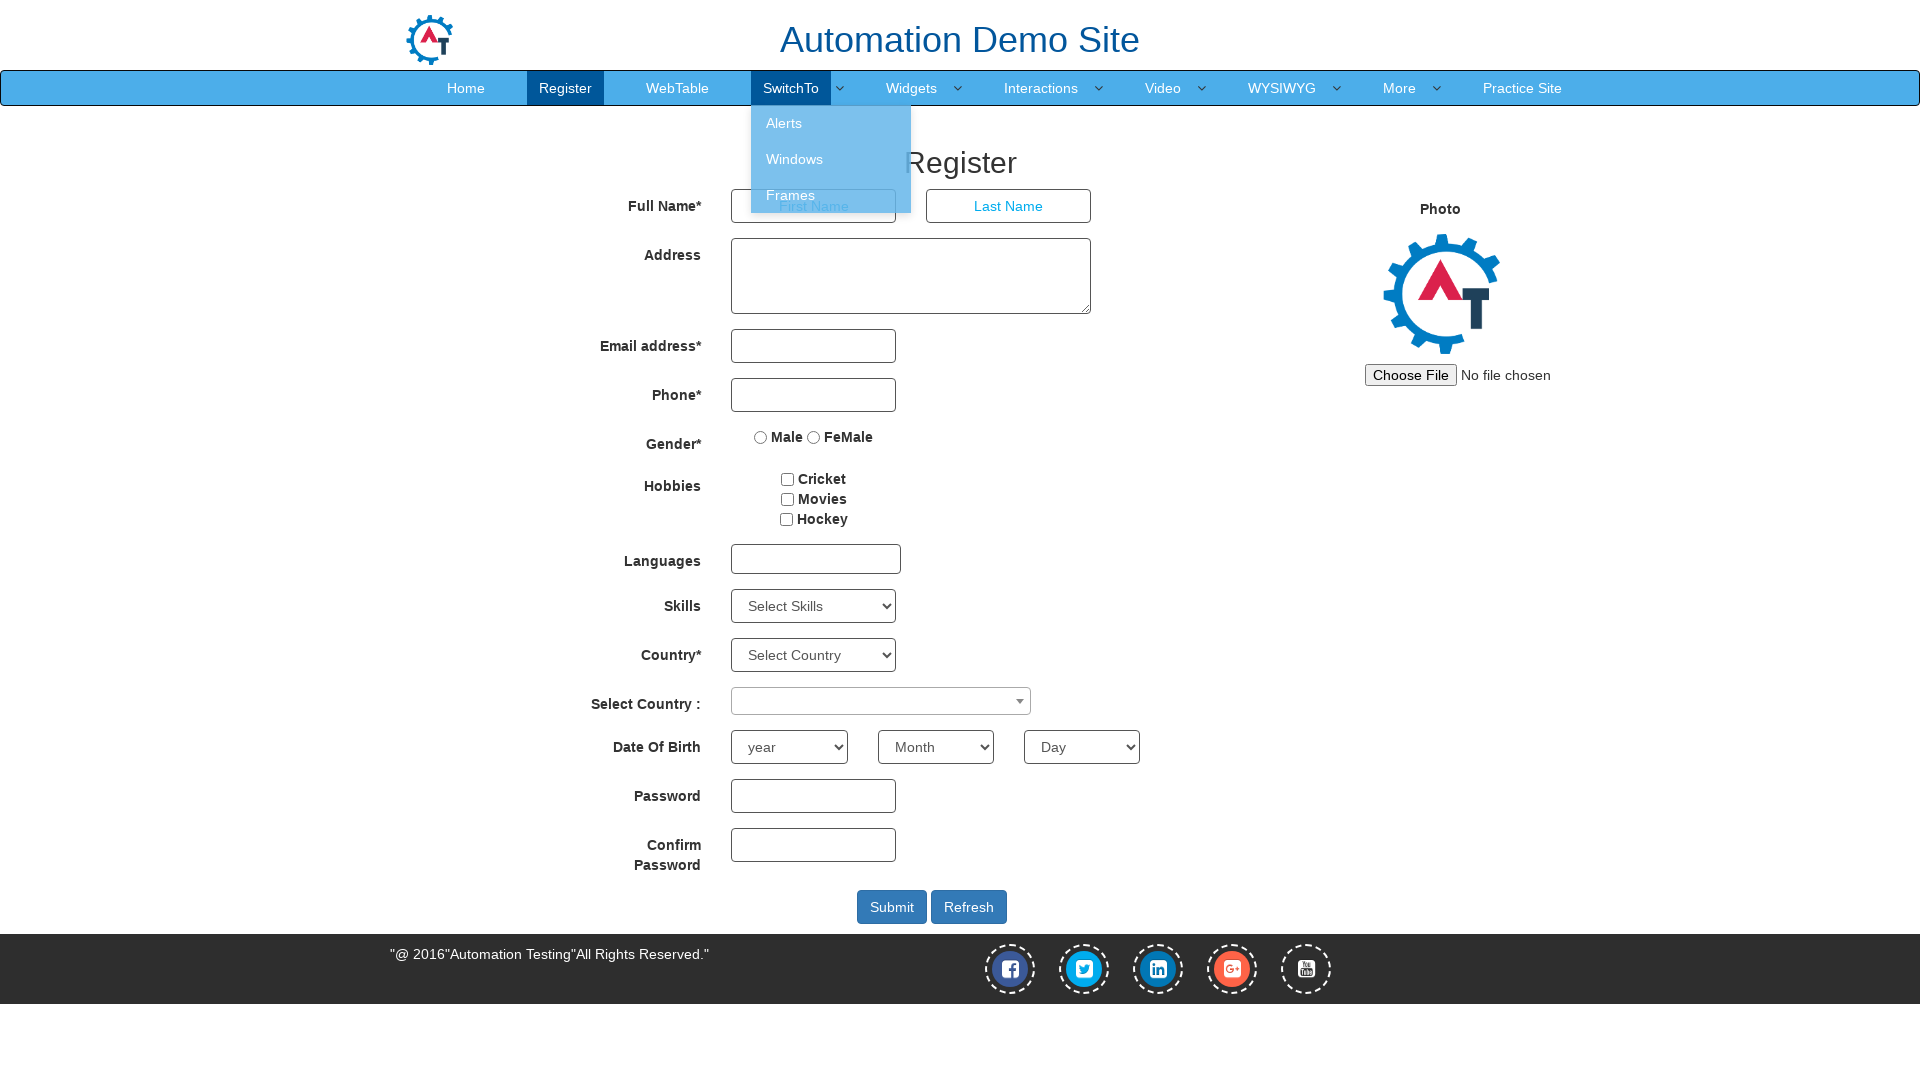

Waited for menu to appear
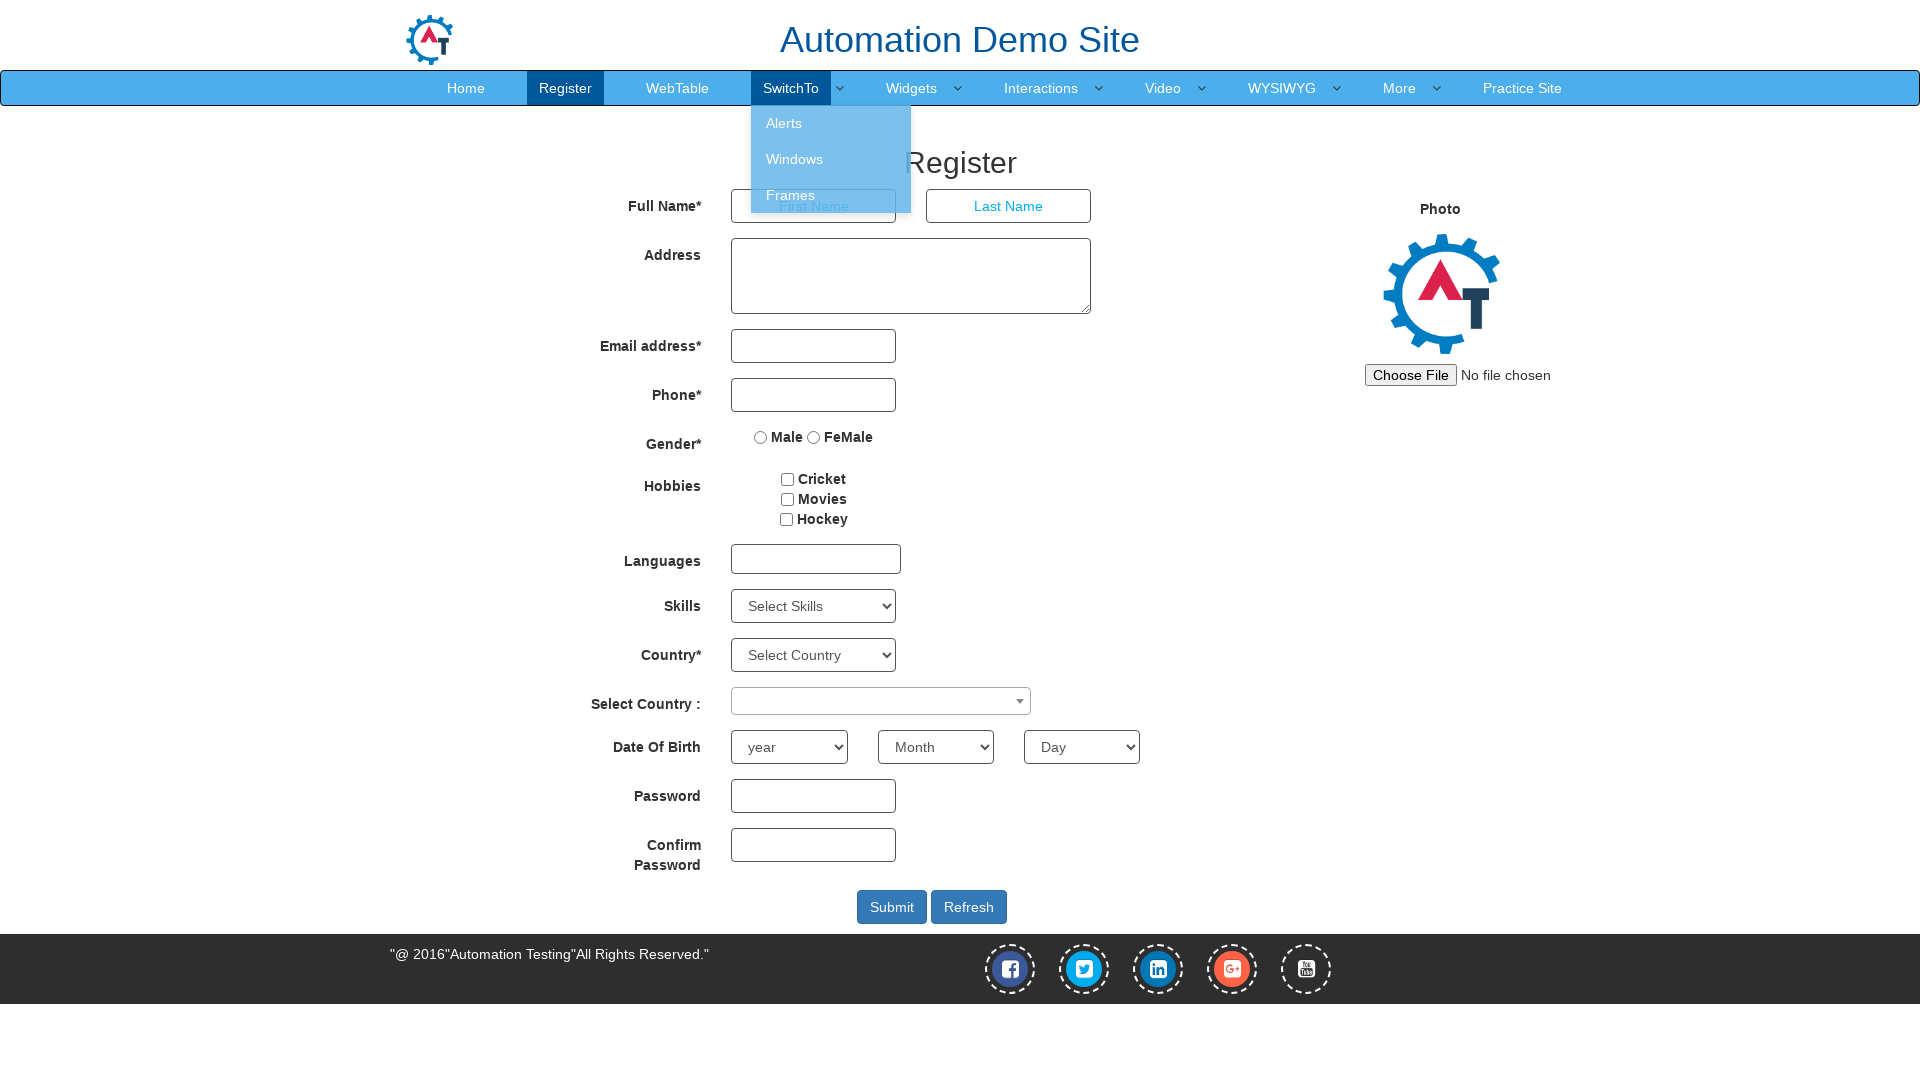

Clicked on 'Windows' option at (831, 159) on xpath=//a[text()='Windows']
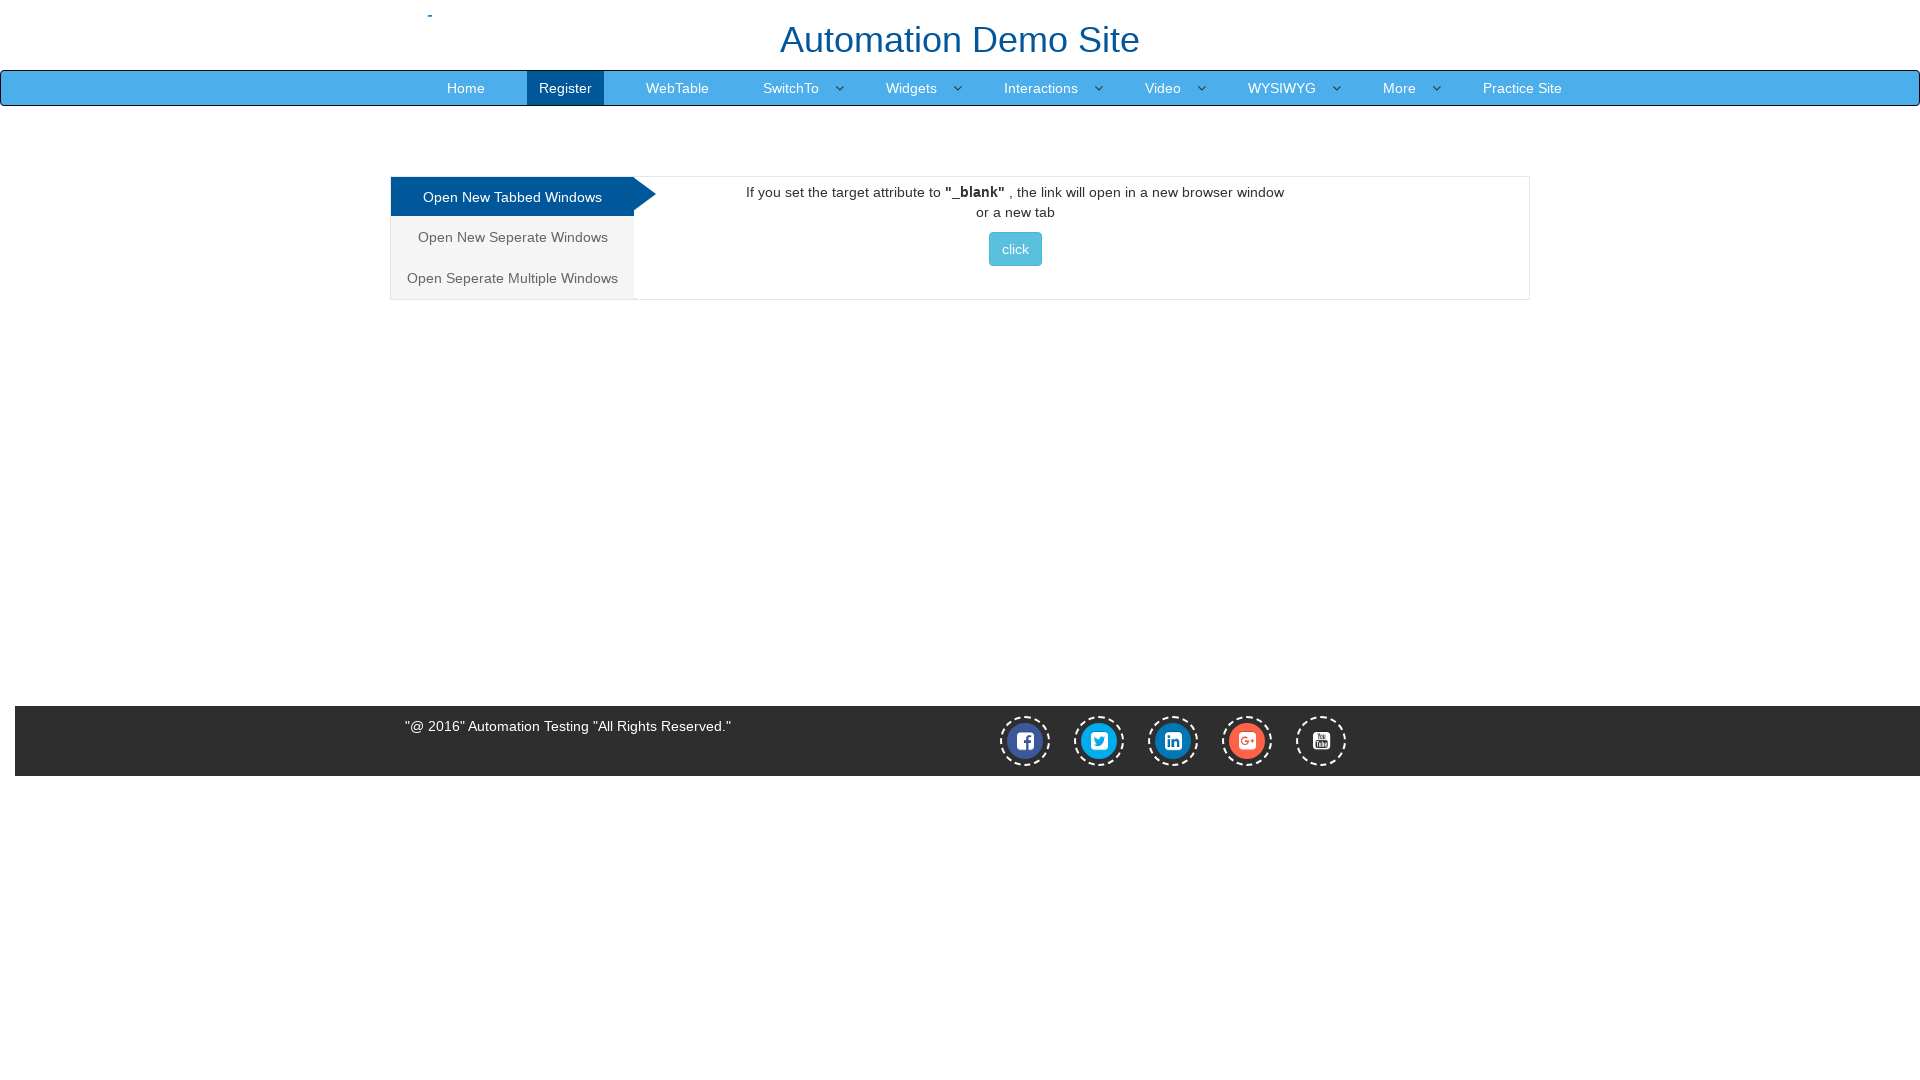

Clicked button to open selenium.dev in new window at (1015, 249) on xpath=//a[@href='http://www.selenium.dev']//button[contains(@class, 'btn-info')]
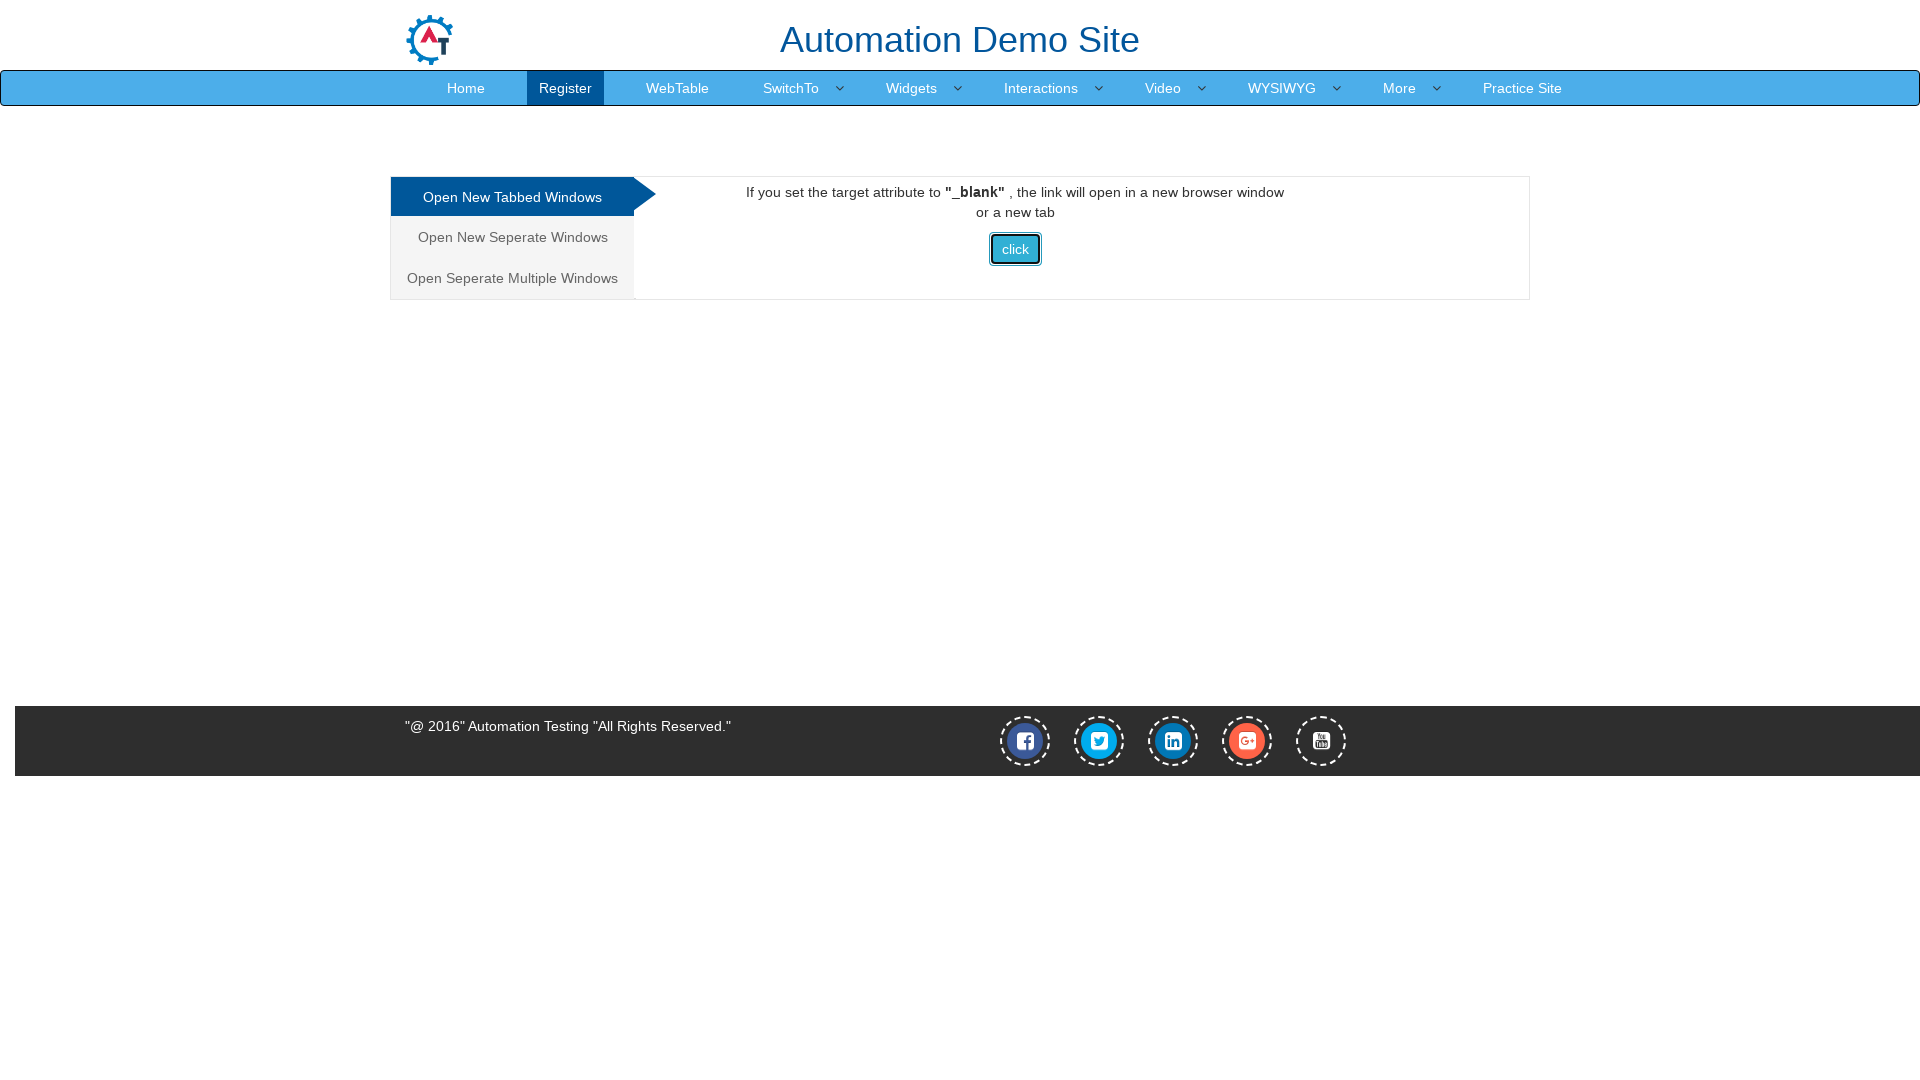

Waited for new window/tab to open
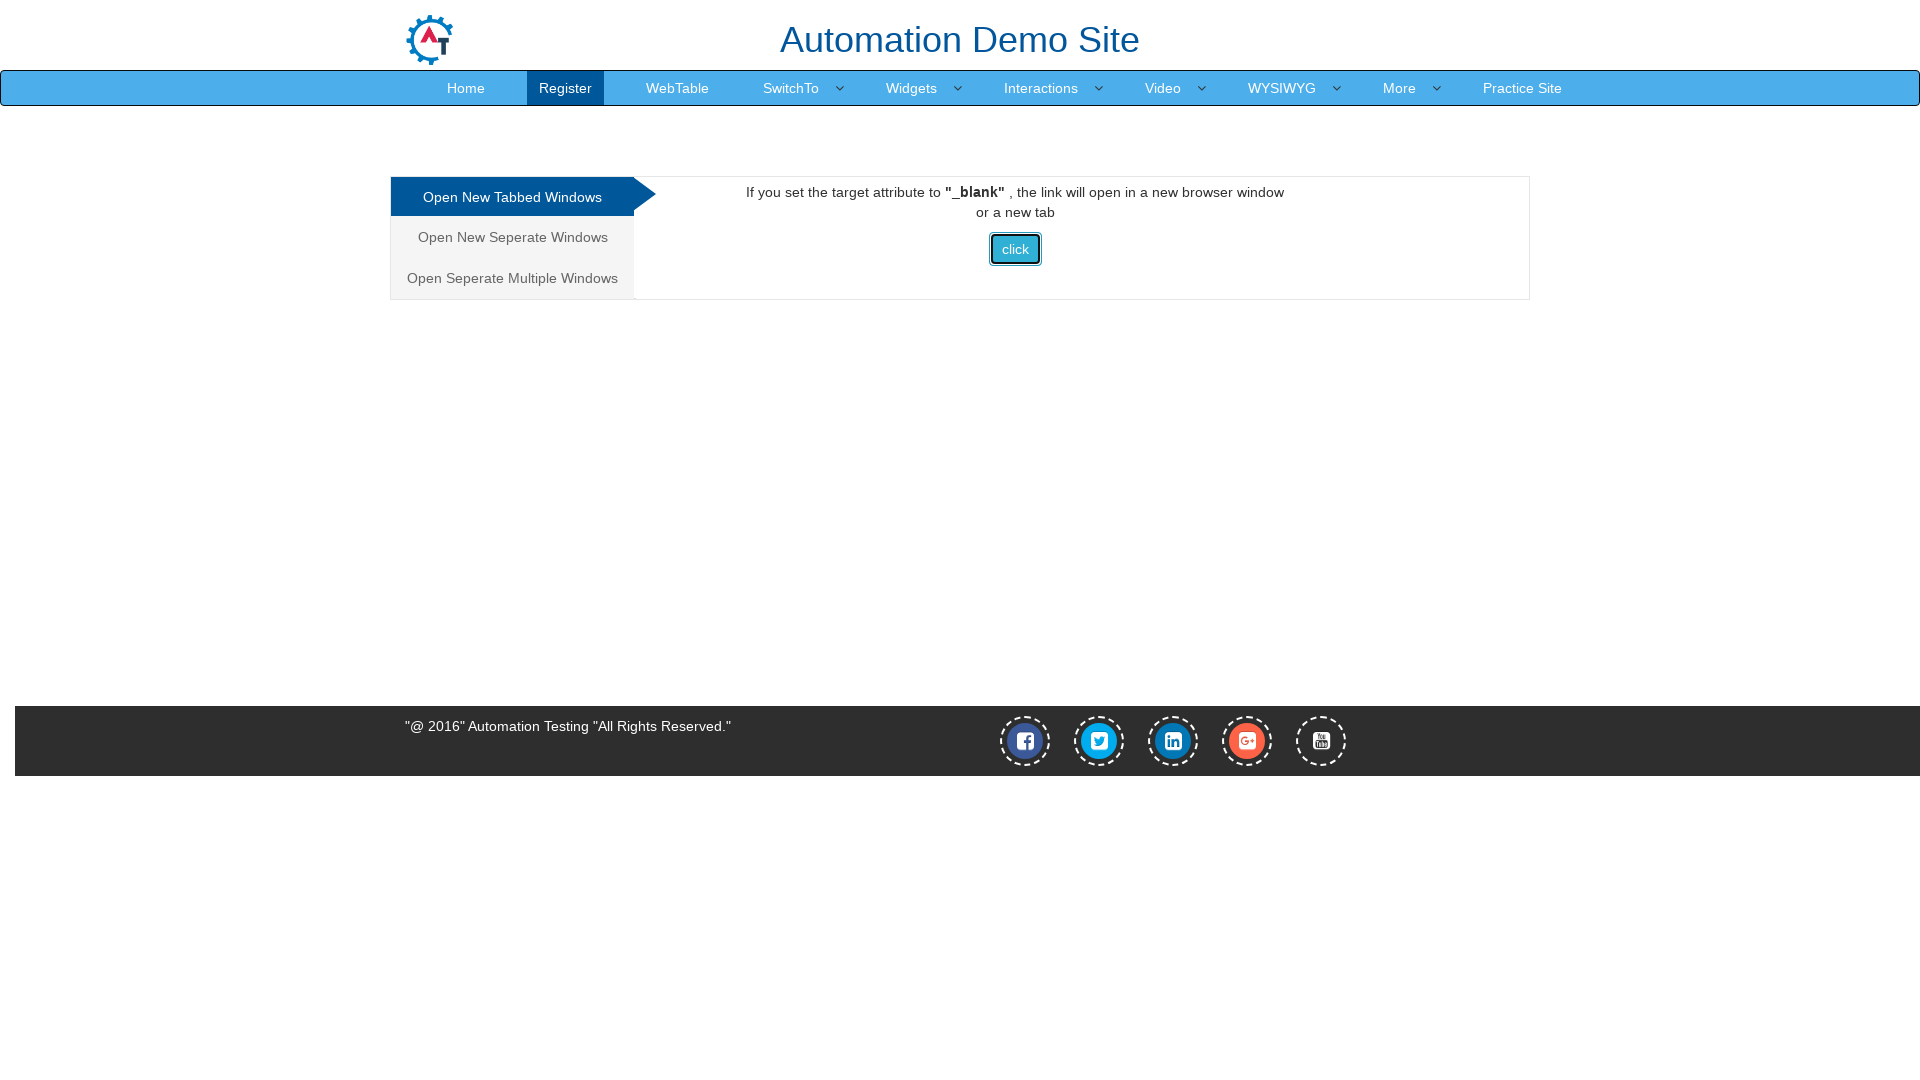

Clicked 'Open New Seperate Windows' link at (512, 237) on text=Open New Seperate Windows
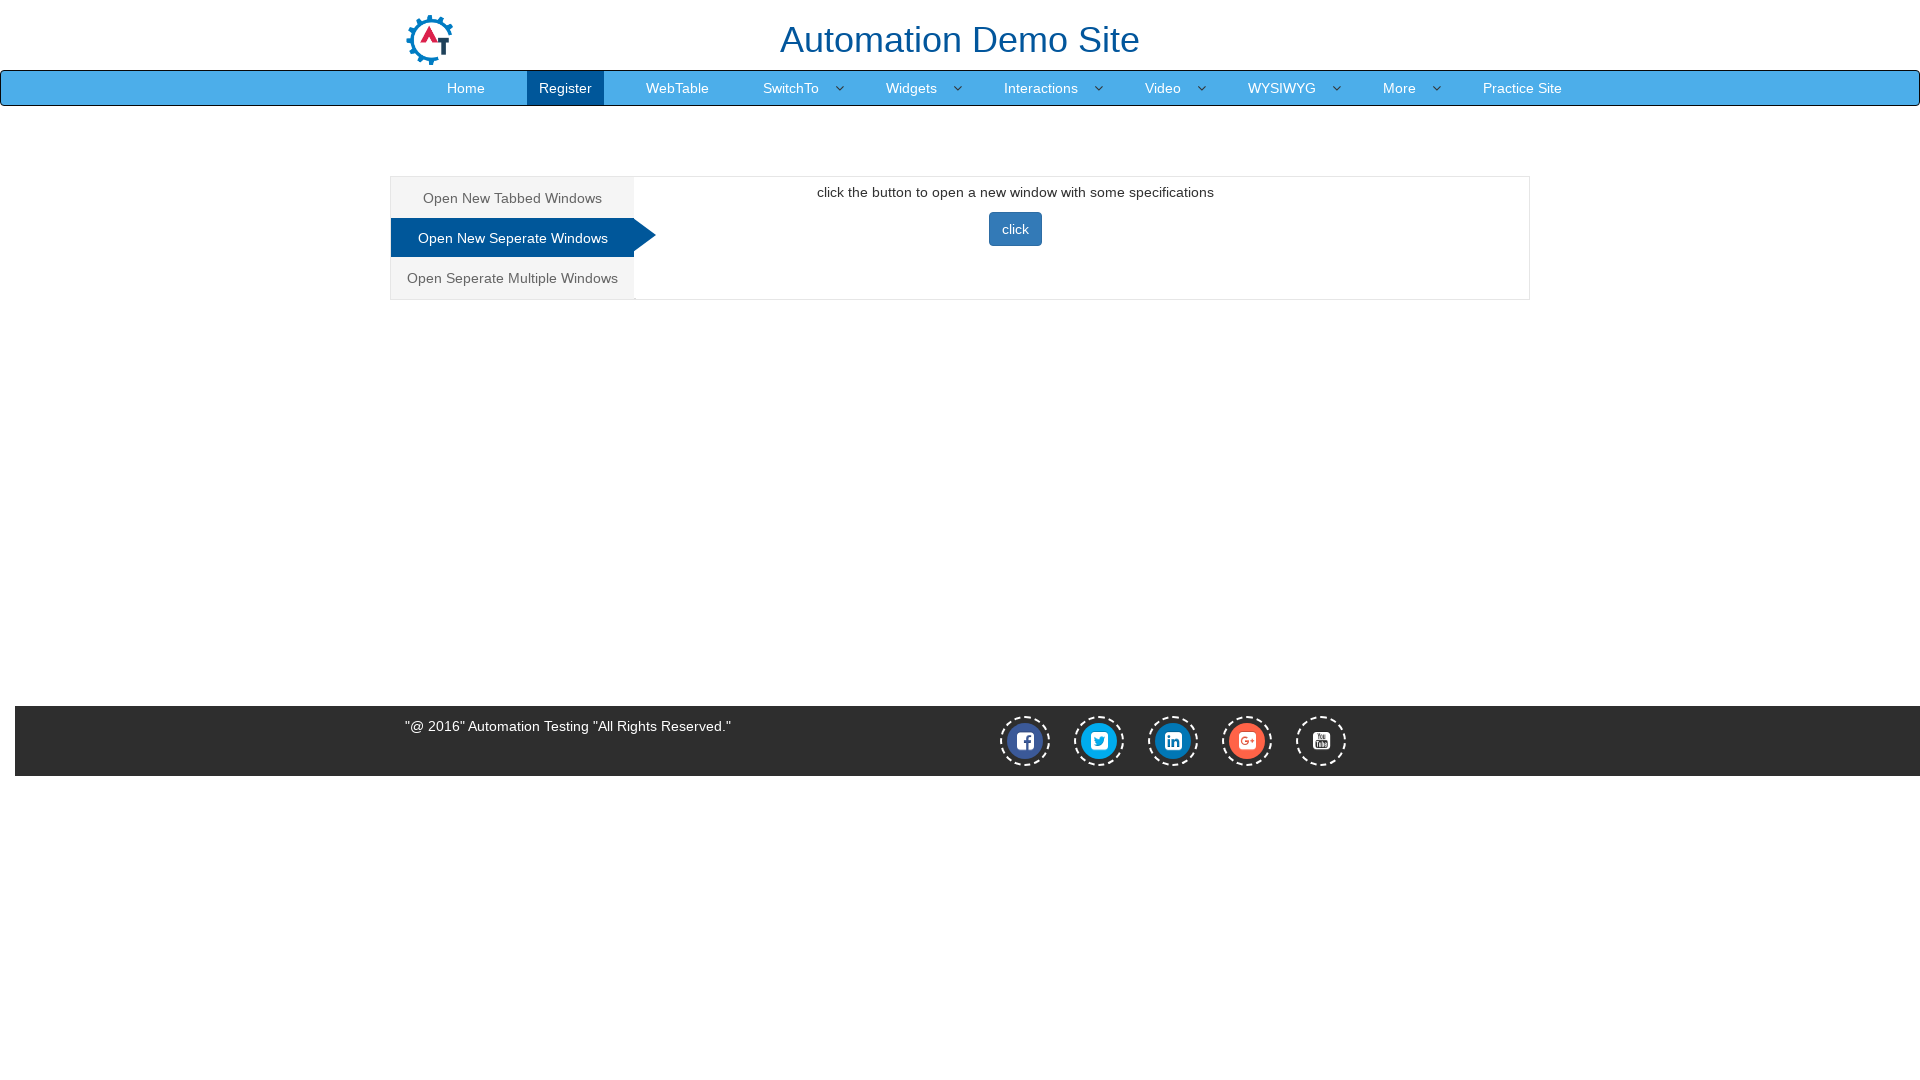

Clicked primary button to open additional windows at (1015, 229) on xpath=//button[contains(@class, 'btn-primary')]
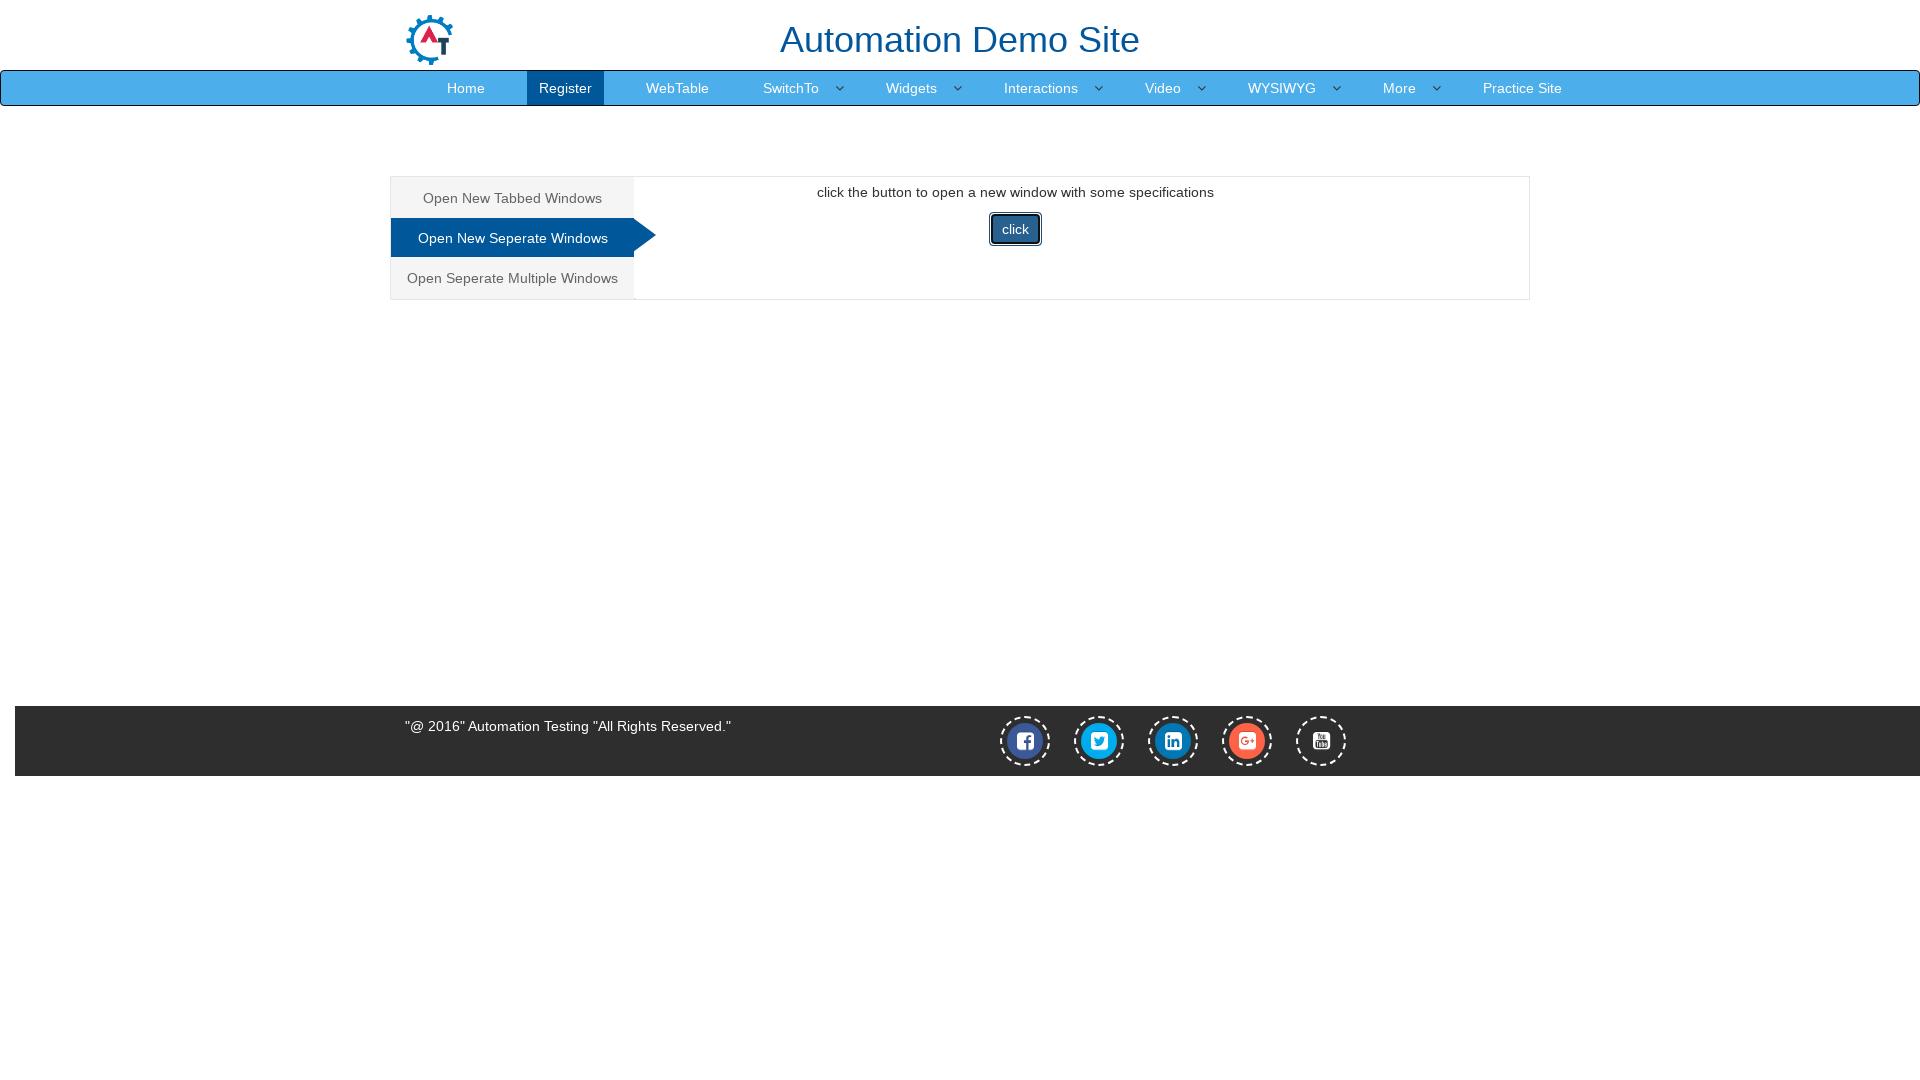

Waited for windows to open
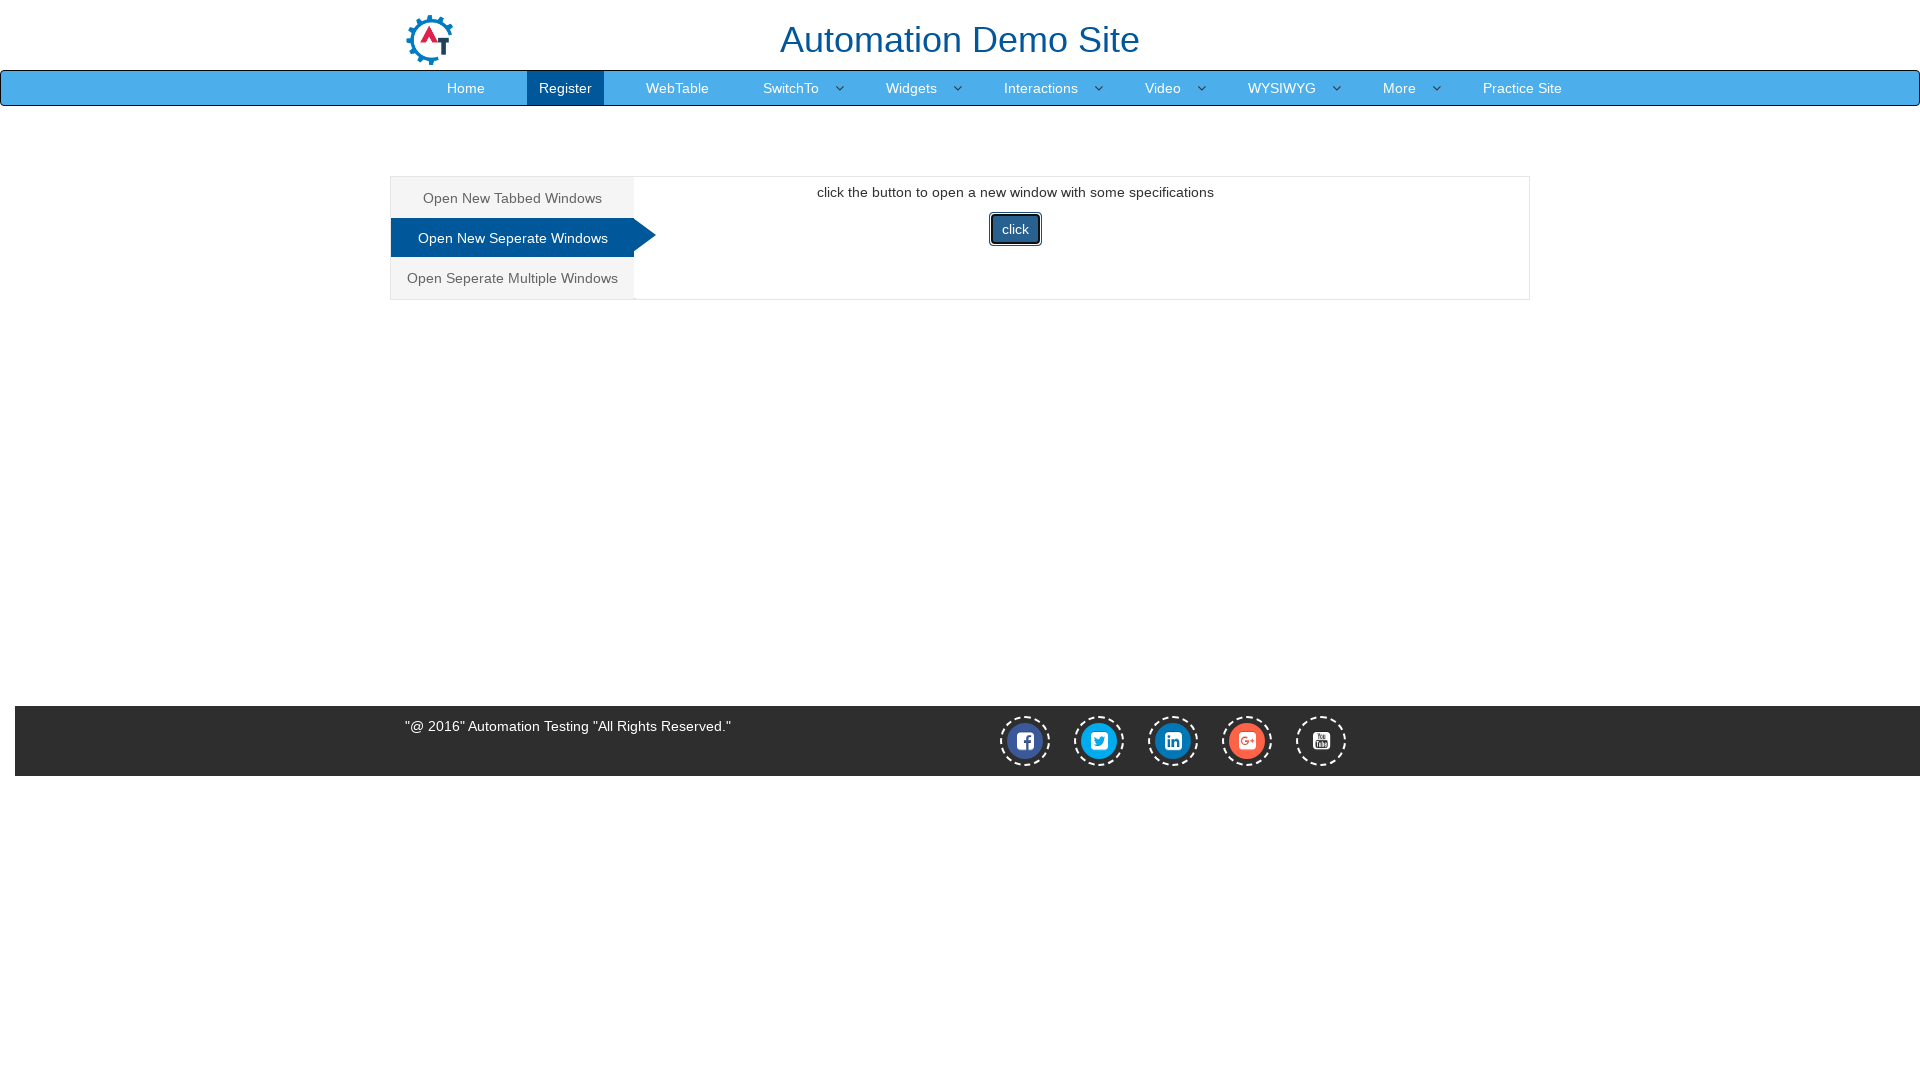

Retrieved all open pages - total count: 3
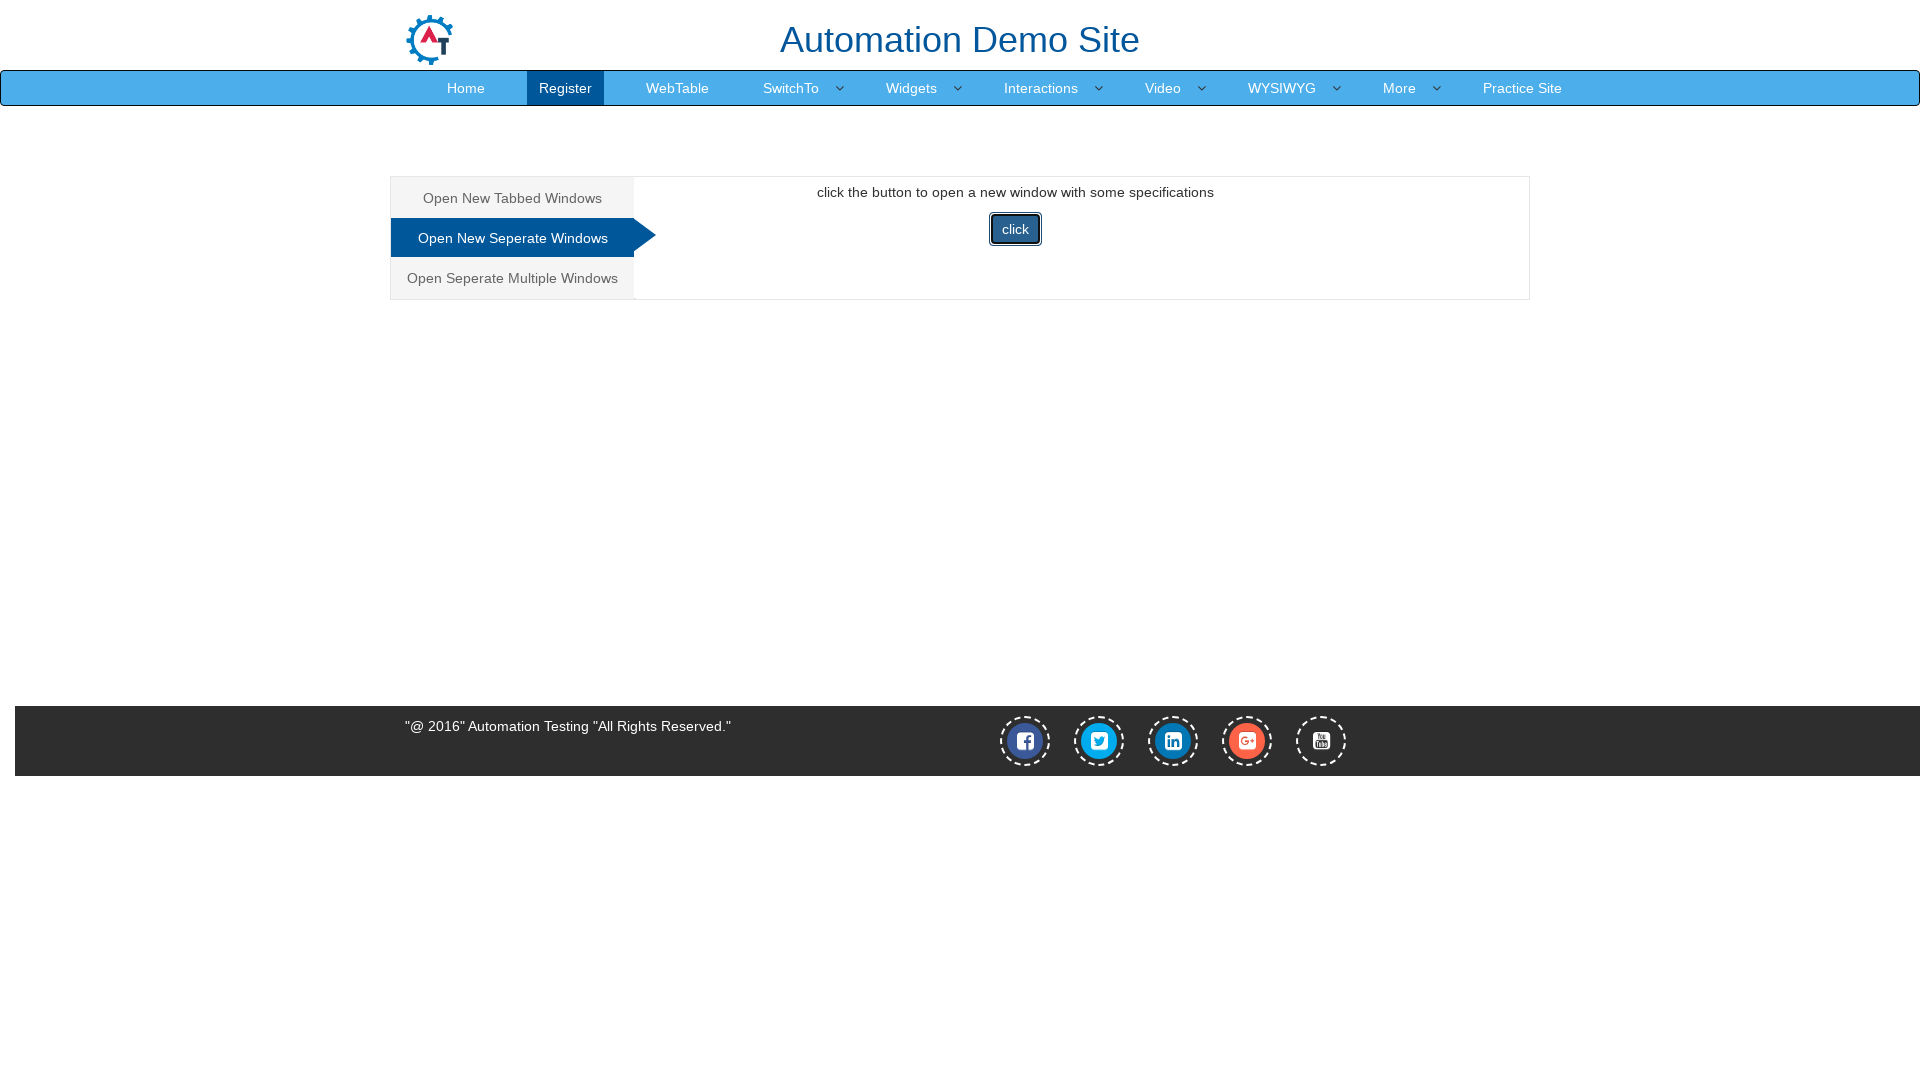

Printed titles of all open windows
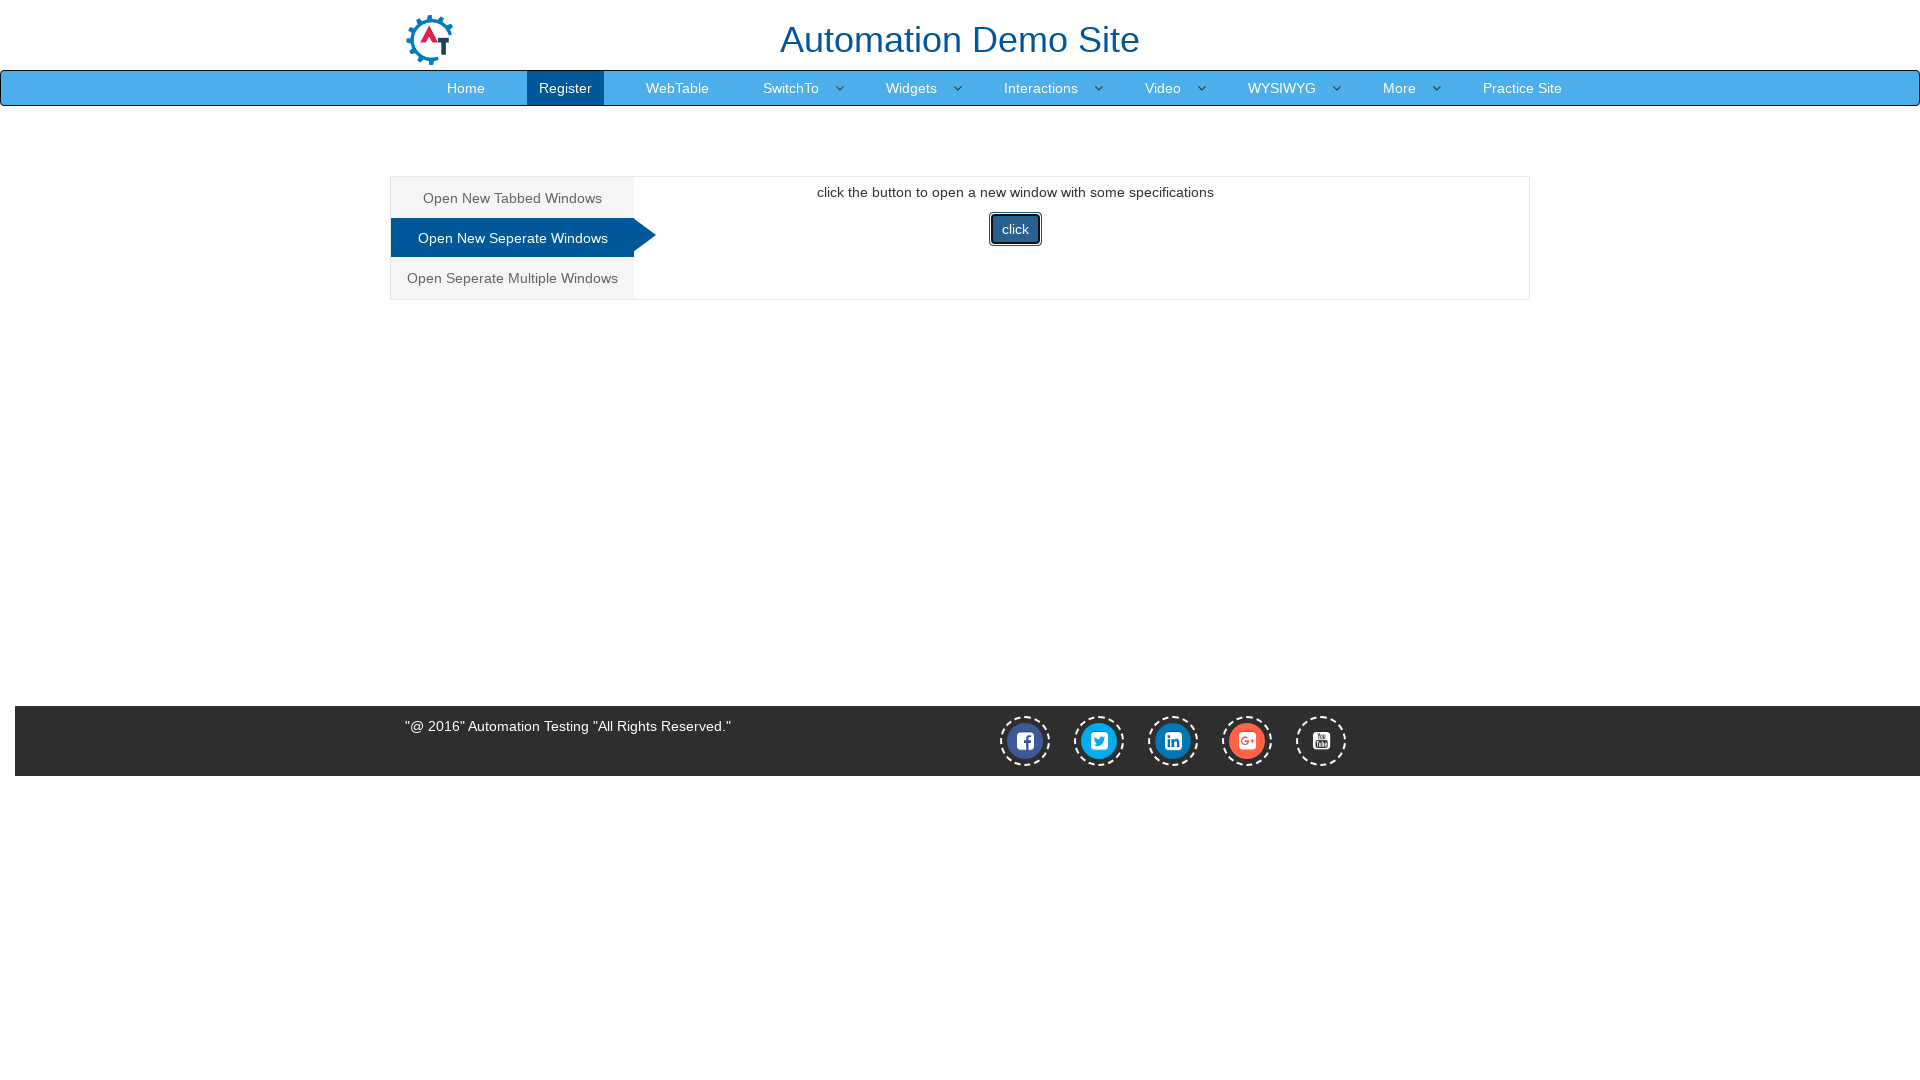

Brought original page to front
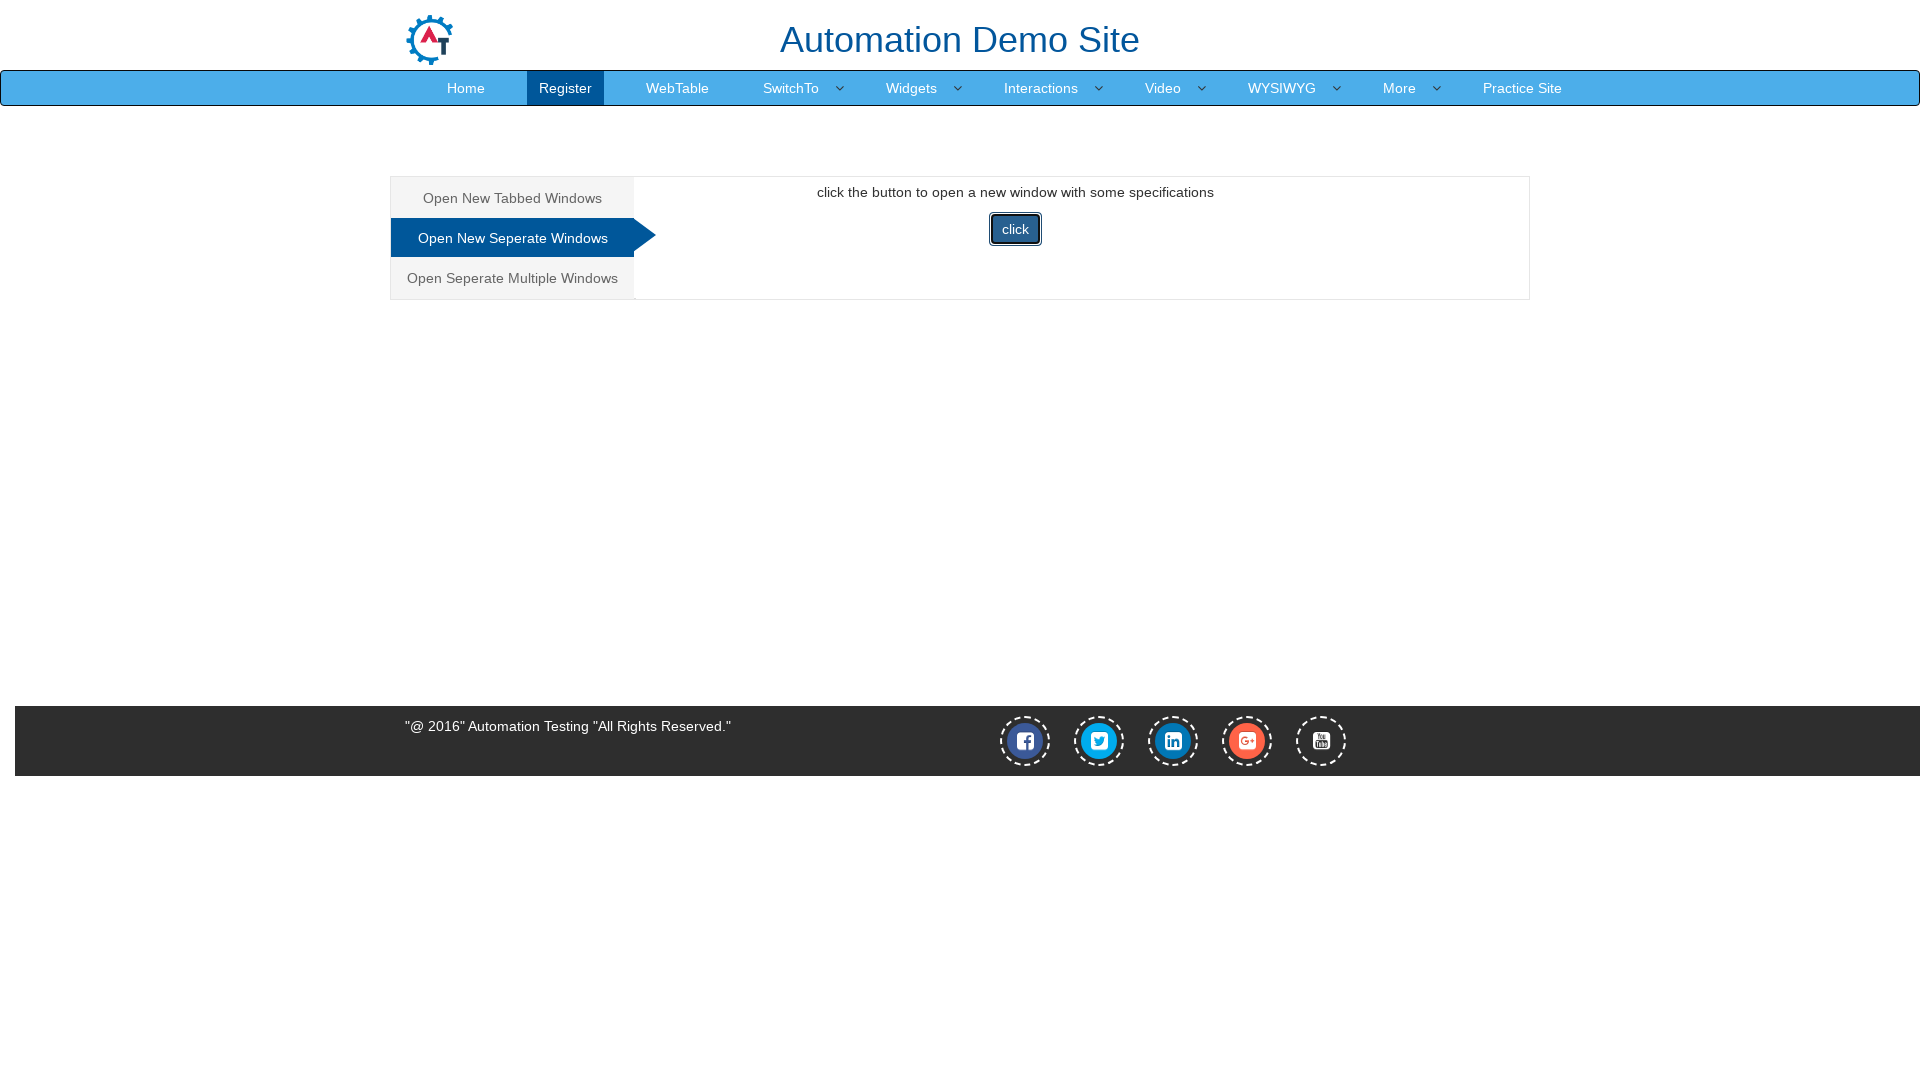

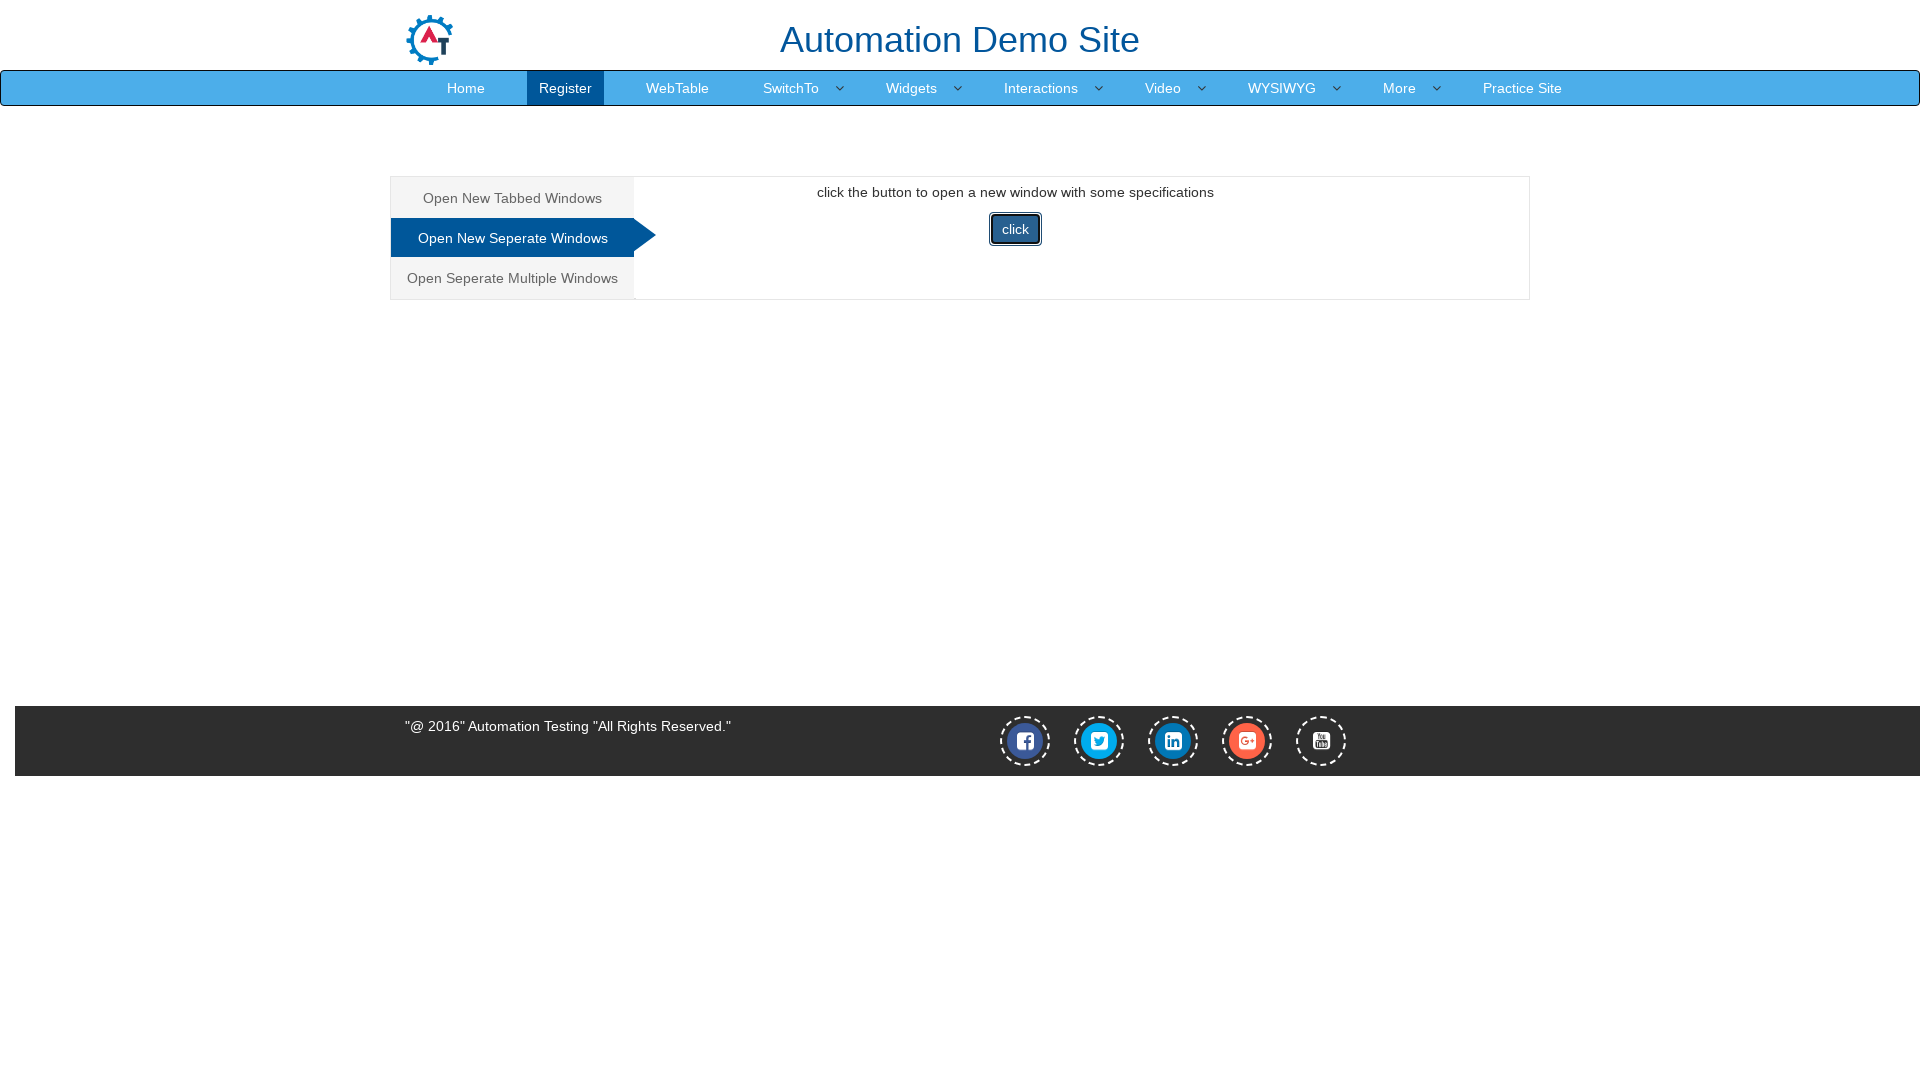